Tests dynamic wait functionality by navigating to the Dynamic Properties section and waiting for an element that appears after a 5-second delay.

Starting URL: https://demoqa.com

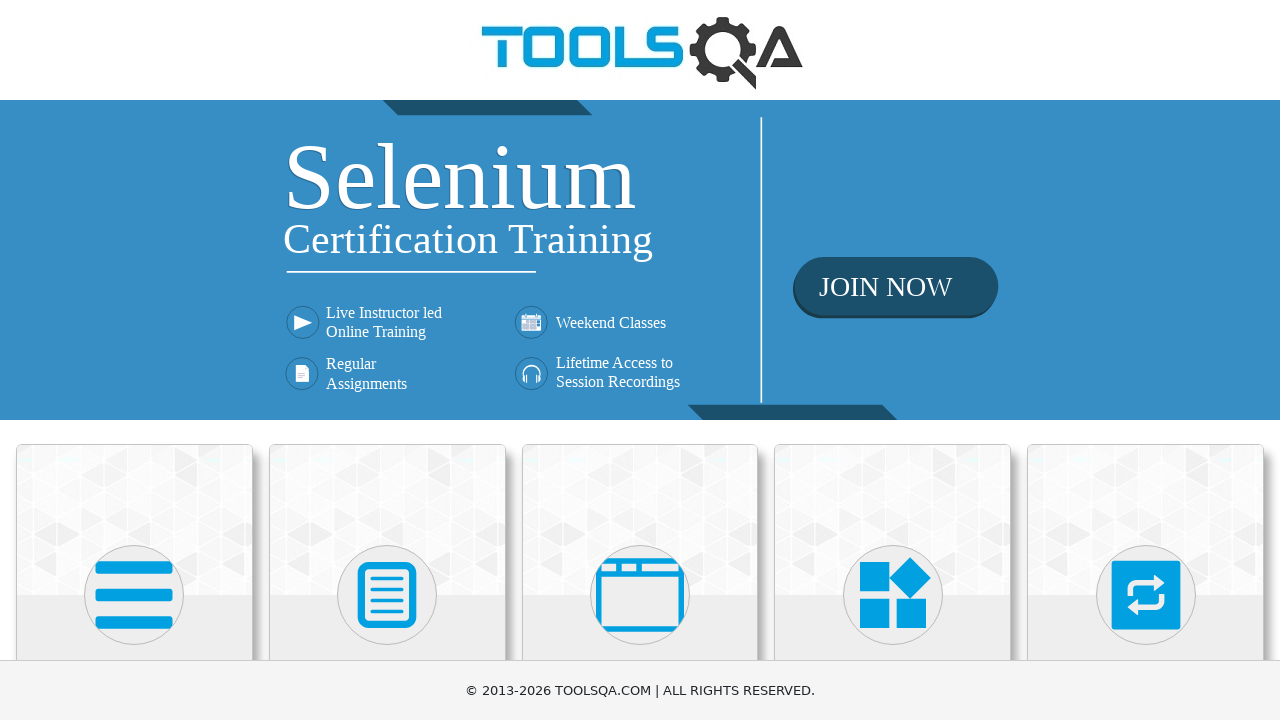

Clicked on the Elements tab at (134, 360) on text=Elements
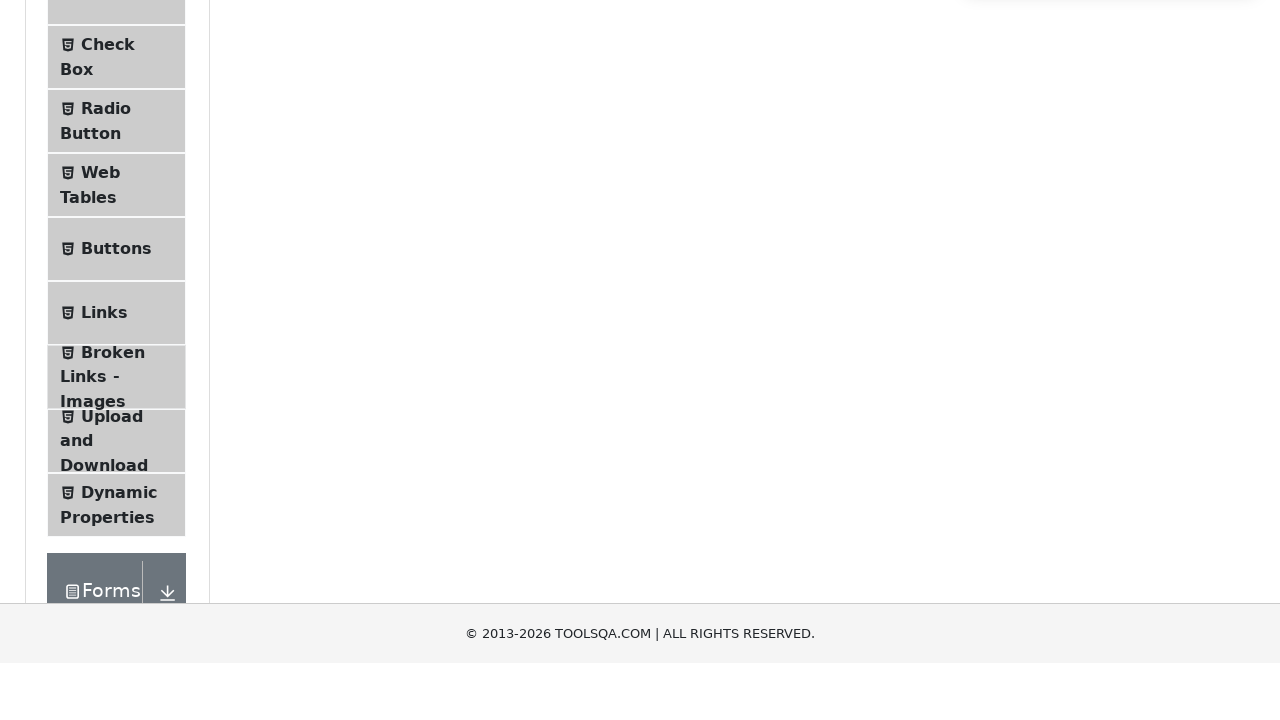

Clicked on the Dynamic Properties option at (119, 110) on text=Dynamic Properties
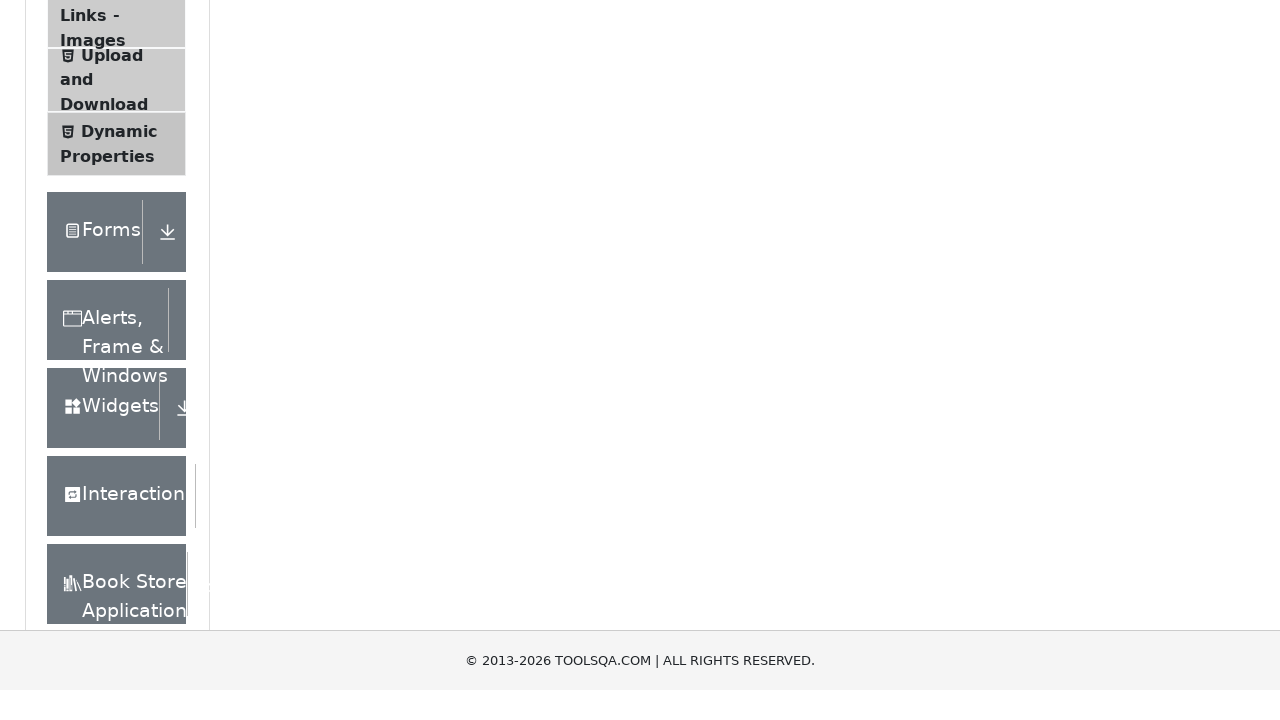

Waited for the element that appears after 5 seconds to be visible
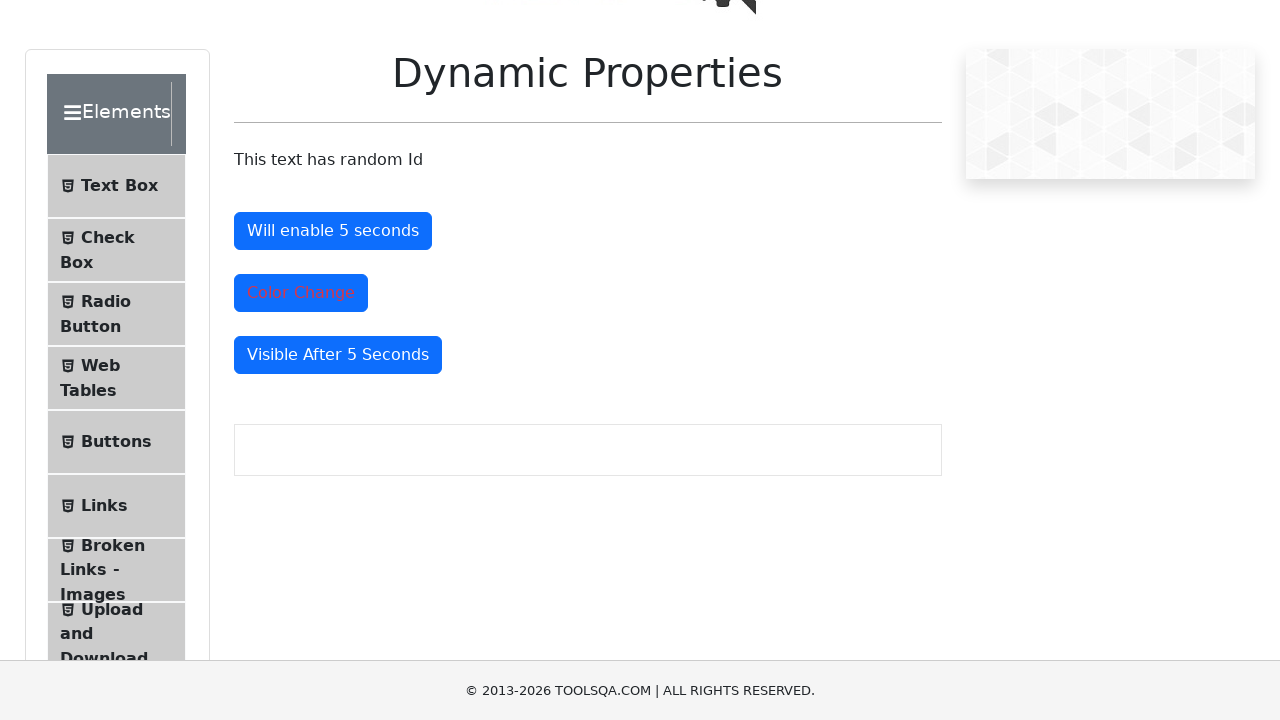

Verified that the dynamic element is visible
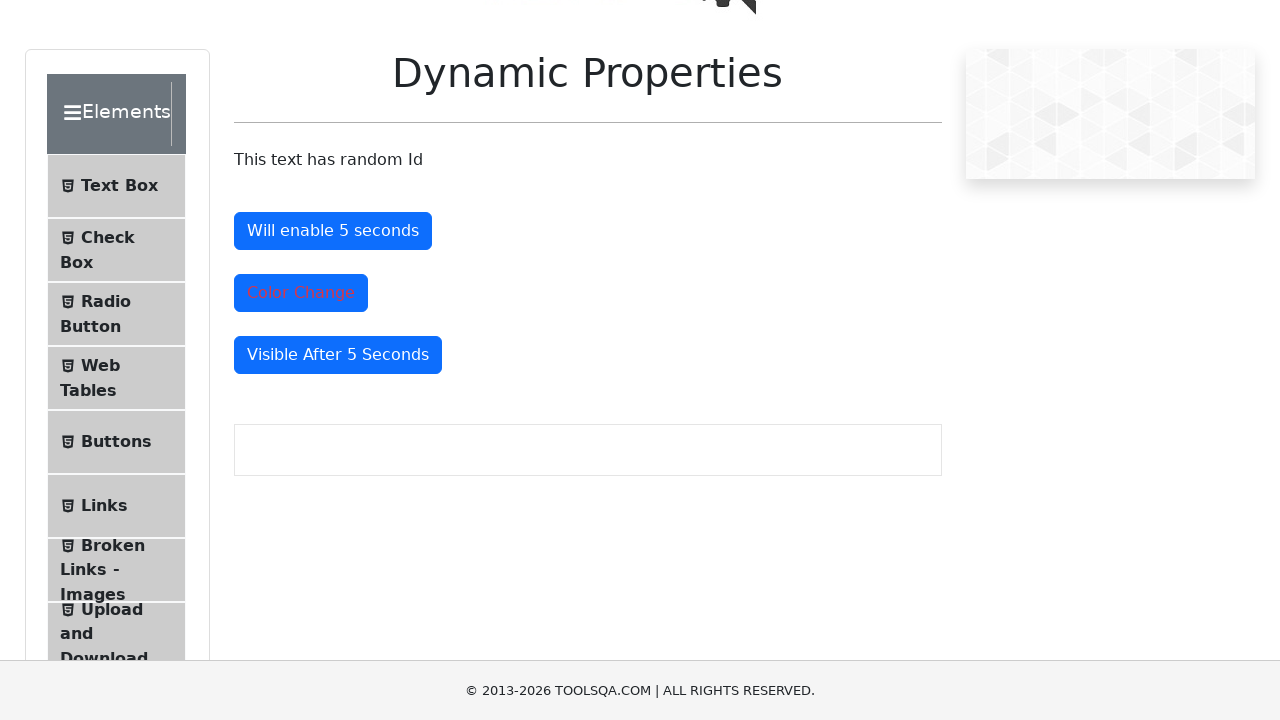

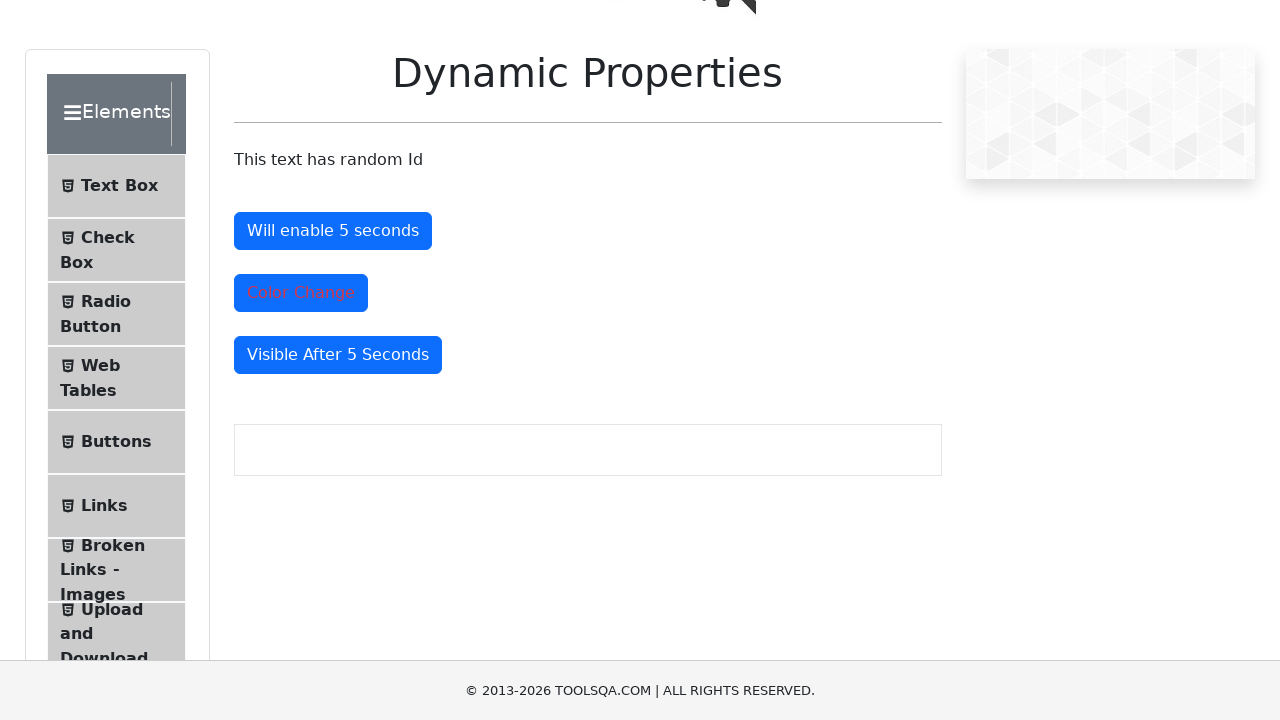